Tests the ERAIL train search functionality by entering departure and arrival stations, unchecking the date filter, and verifying train results are displayed

Starting URL: https://erail.in/

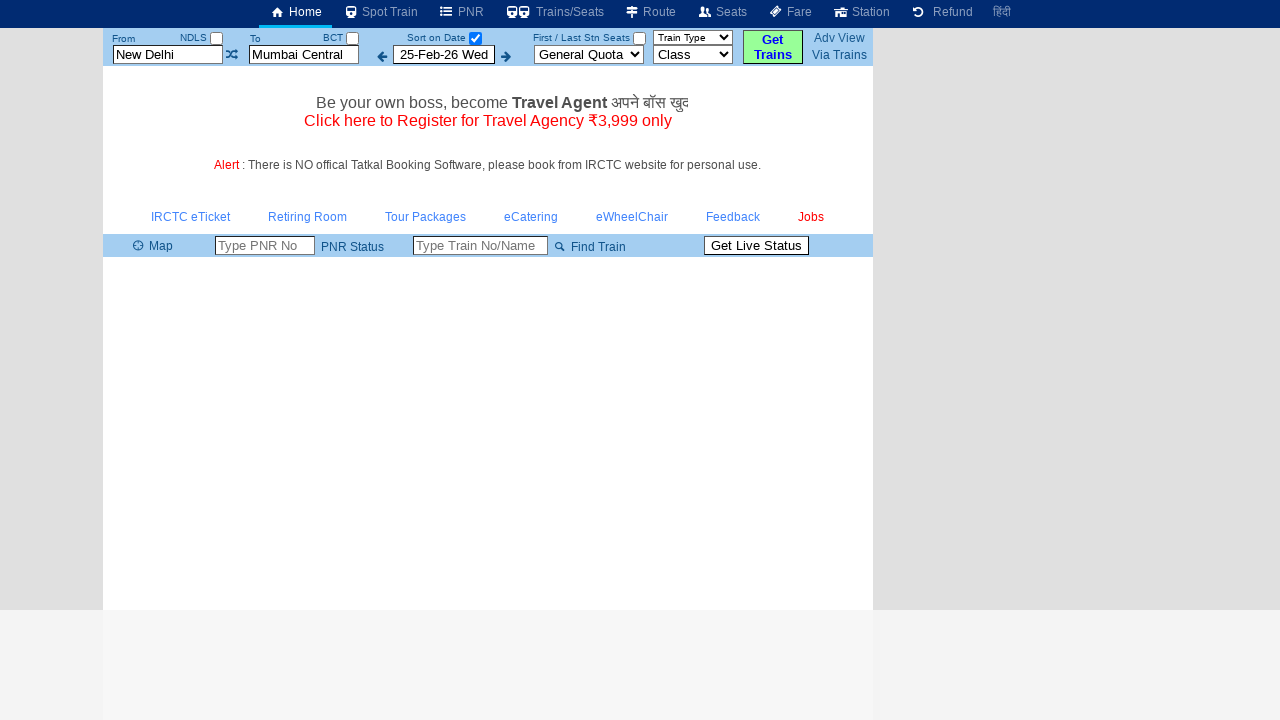

Cleared departure station field on xpath=//input[@id='txtStationFrom']
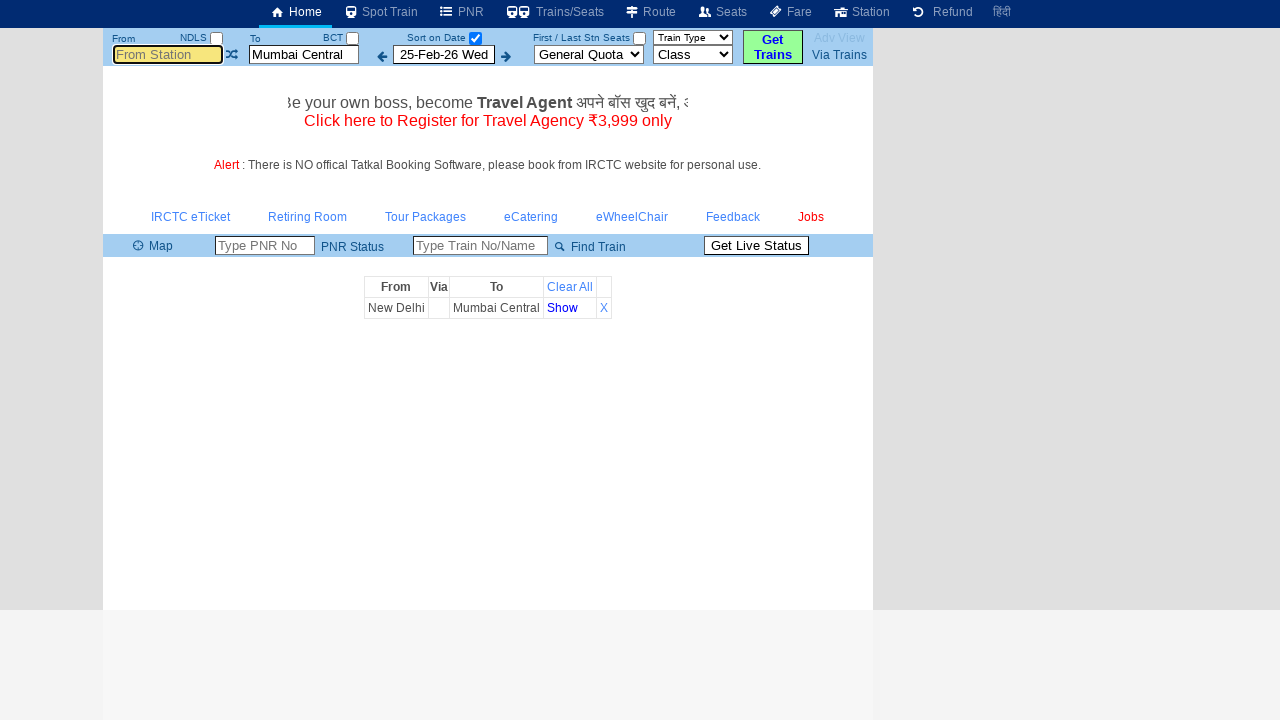

Entered 'MAS' as departure station on xpath=//input[@id='txtStationFrom']
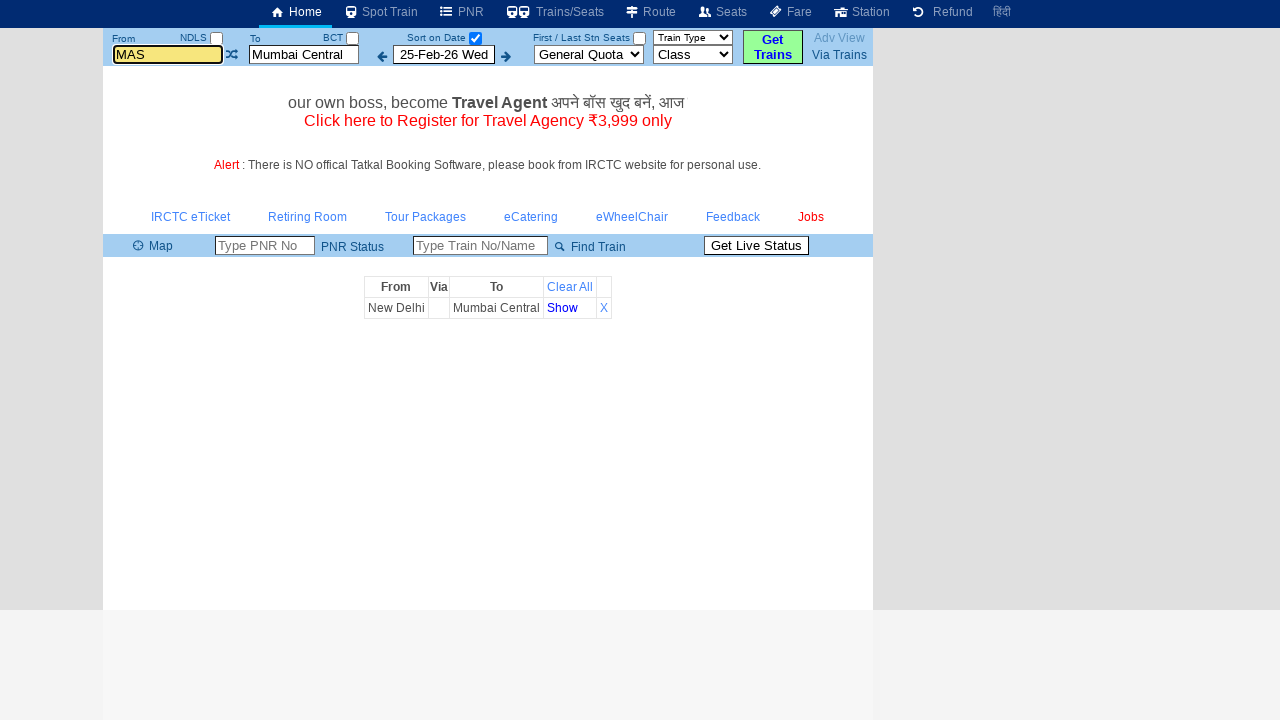

Pressed Enter to confirm departure station on xpath=//input[@id='txtStationFrom']
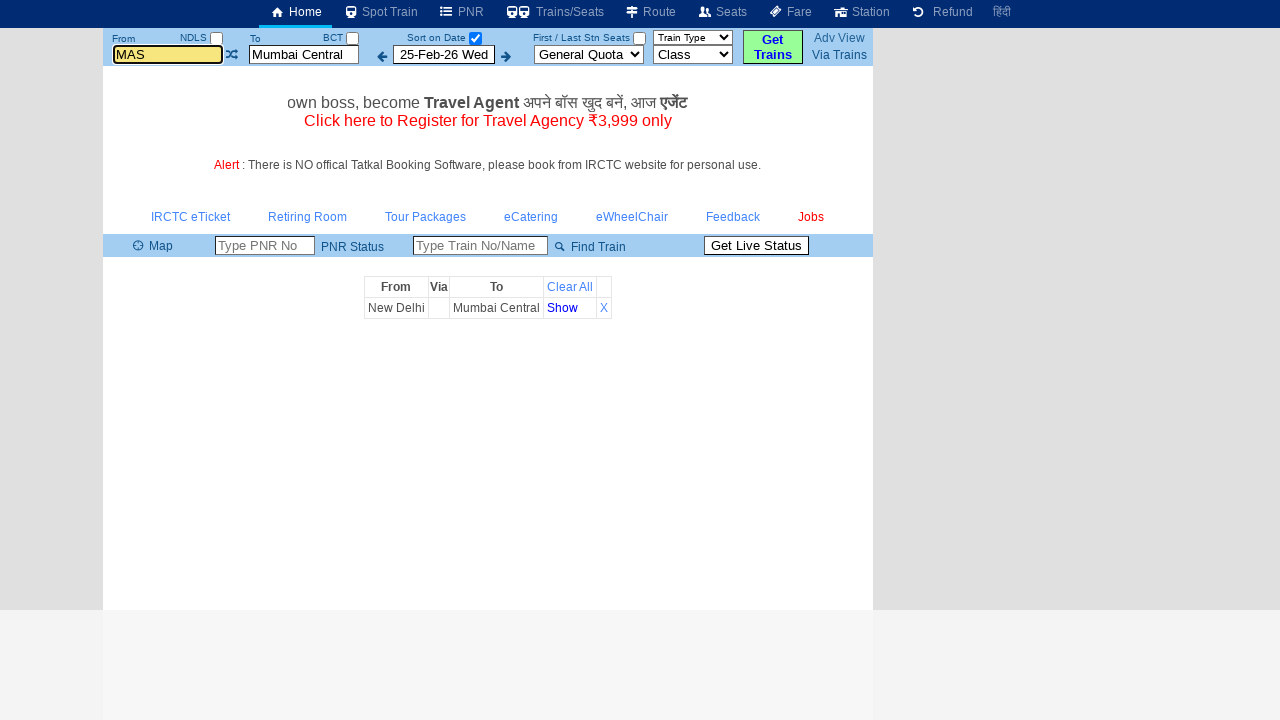

Cleared arrival station field on xpath=//input[@id='txtStationTo']
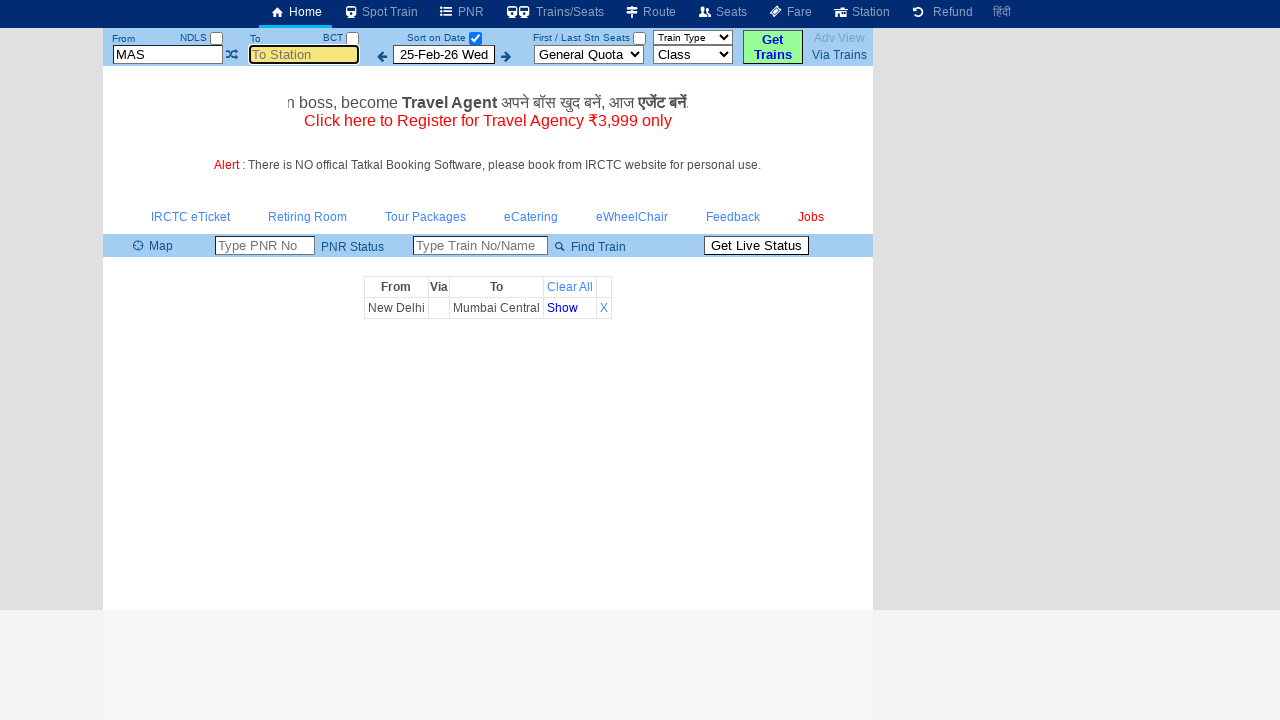

Entered 'MDU' as arrival station on xpath=//input[@id='txtStationTo']
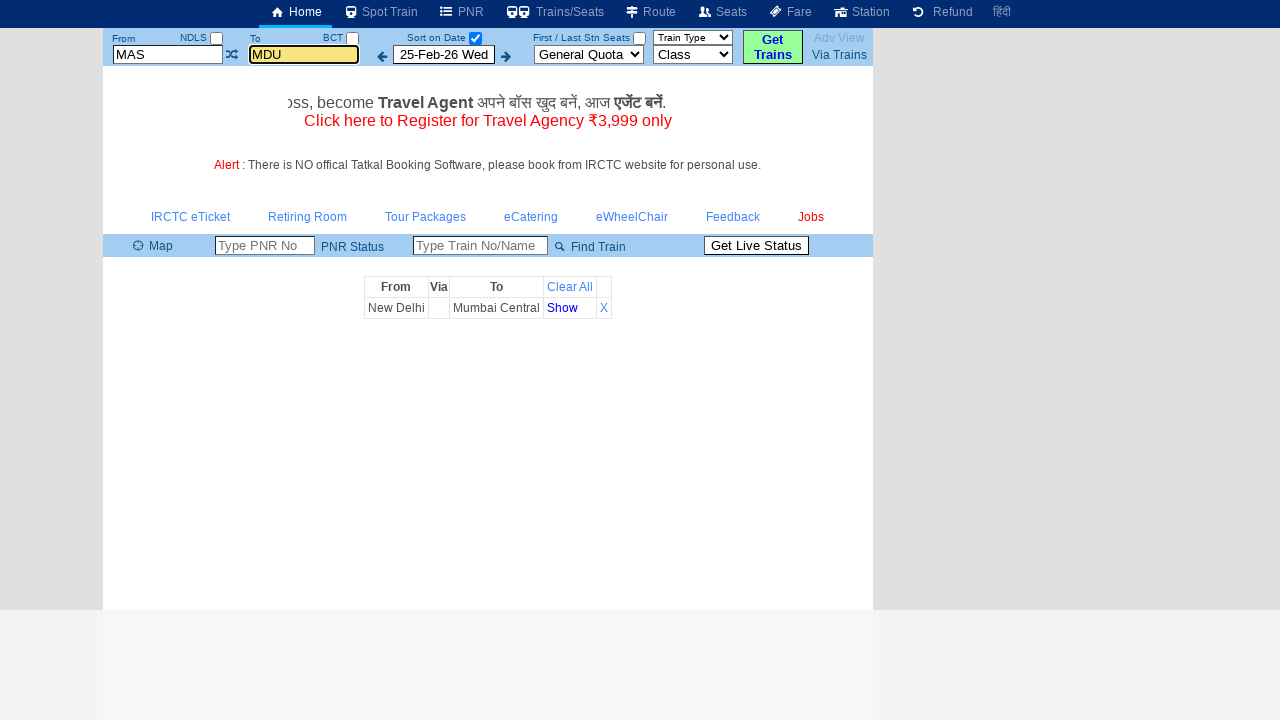

Pressed Enter to confirm arrival station on xpath=//input[@id='txtStationTo']
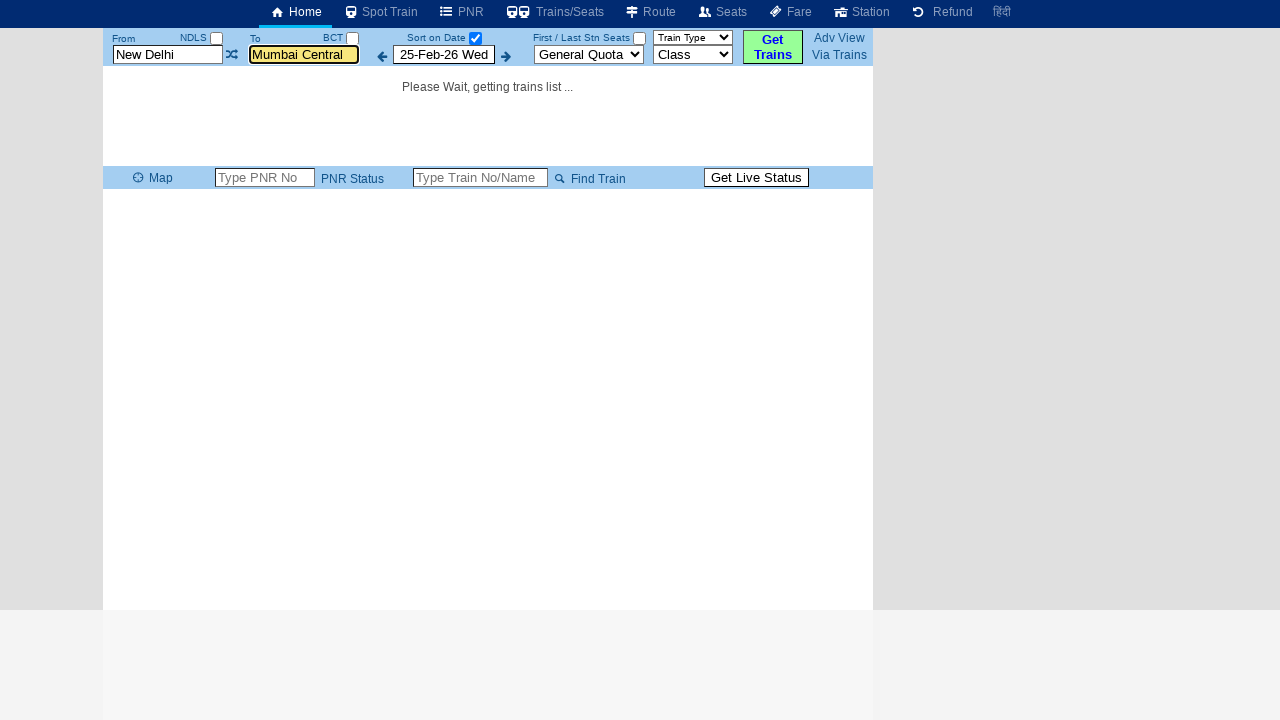

Unchecked the 'Date Only' filter at (475, 38) on #chkSelectDateOnly
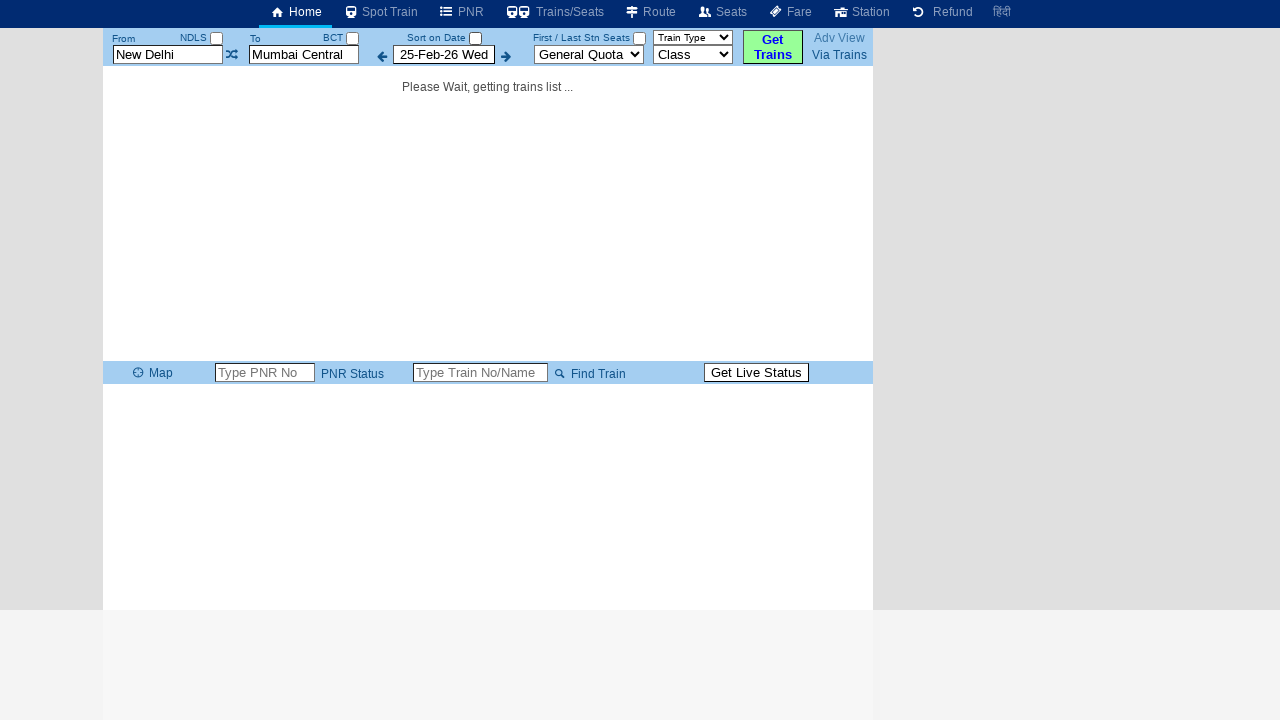

Train results table loaded
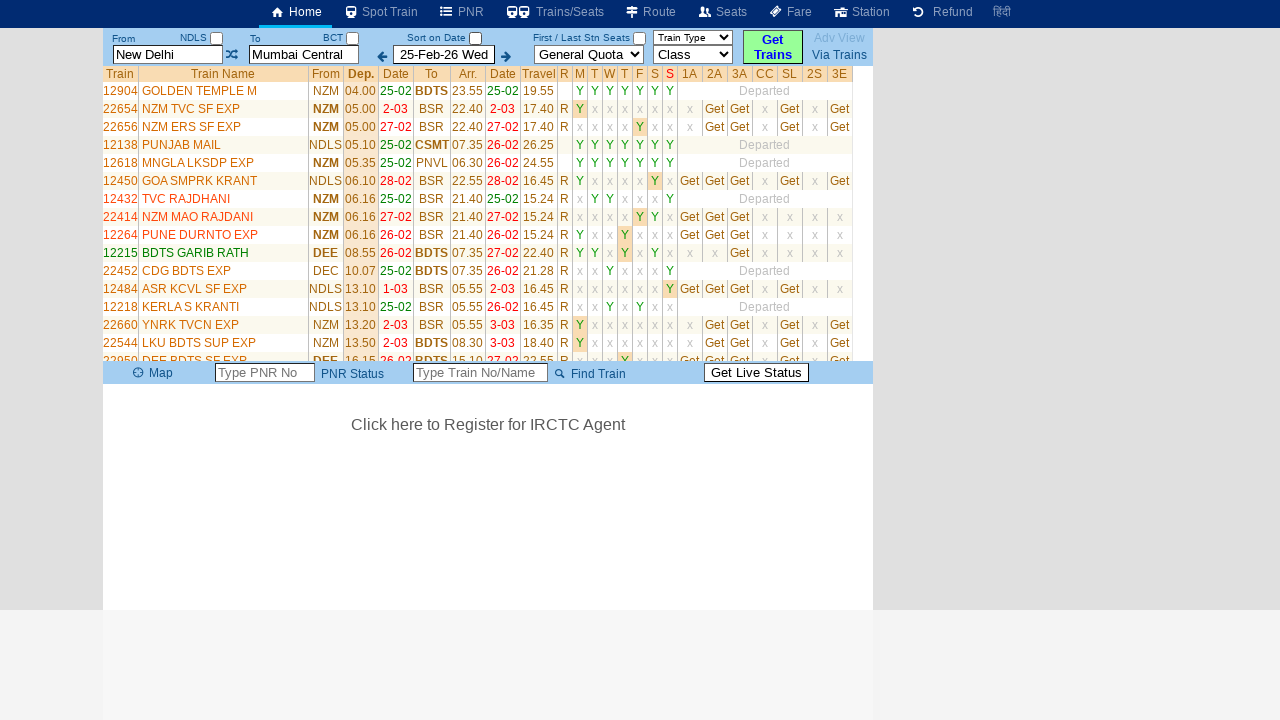

Verified train results are displayed with 35 train rows found
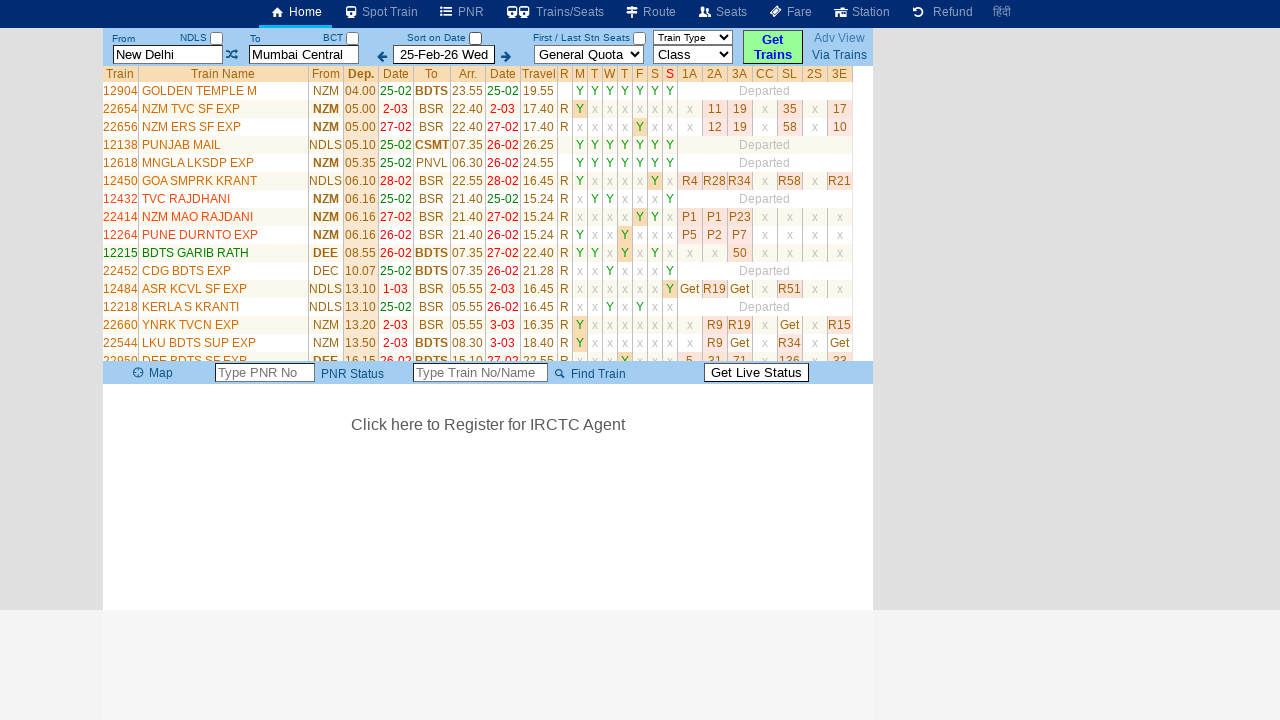

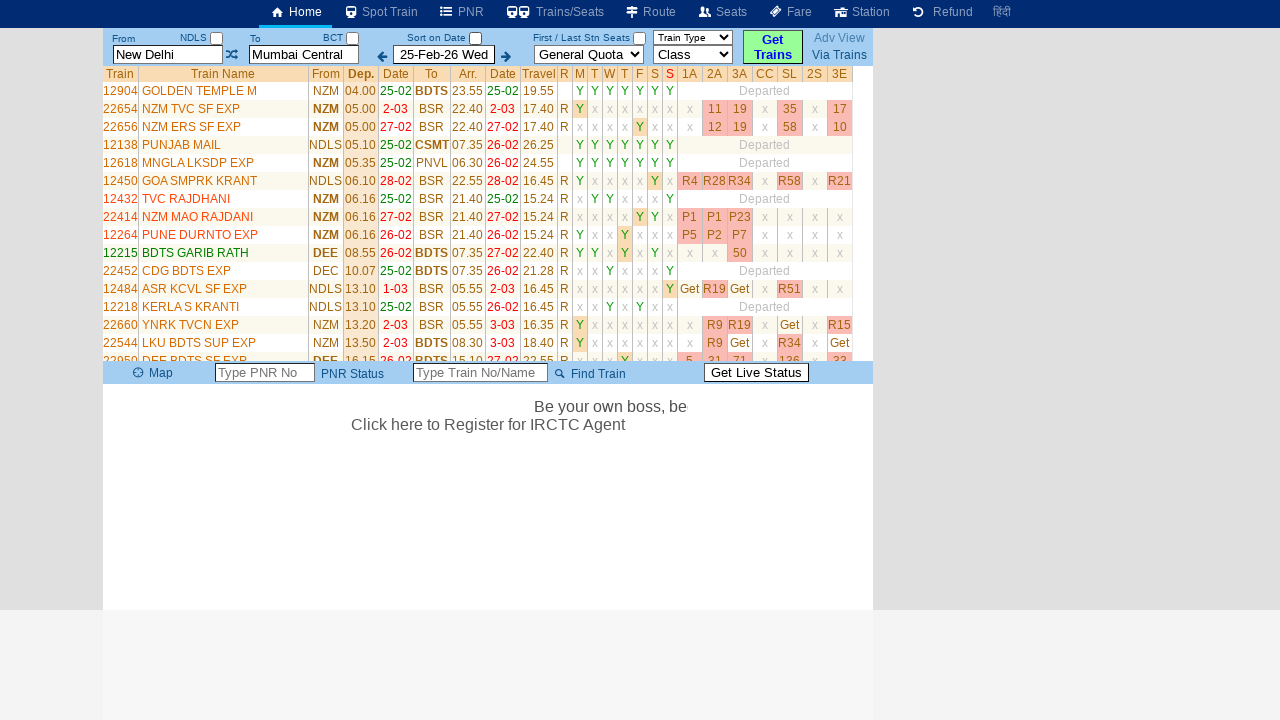